Tests the geolocation feature by clicking the "Where am I?" button to trigger location detection

Starting URL: https://the-internet.herokuapp.com/geolocation

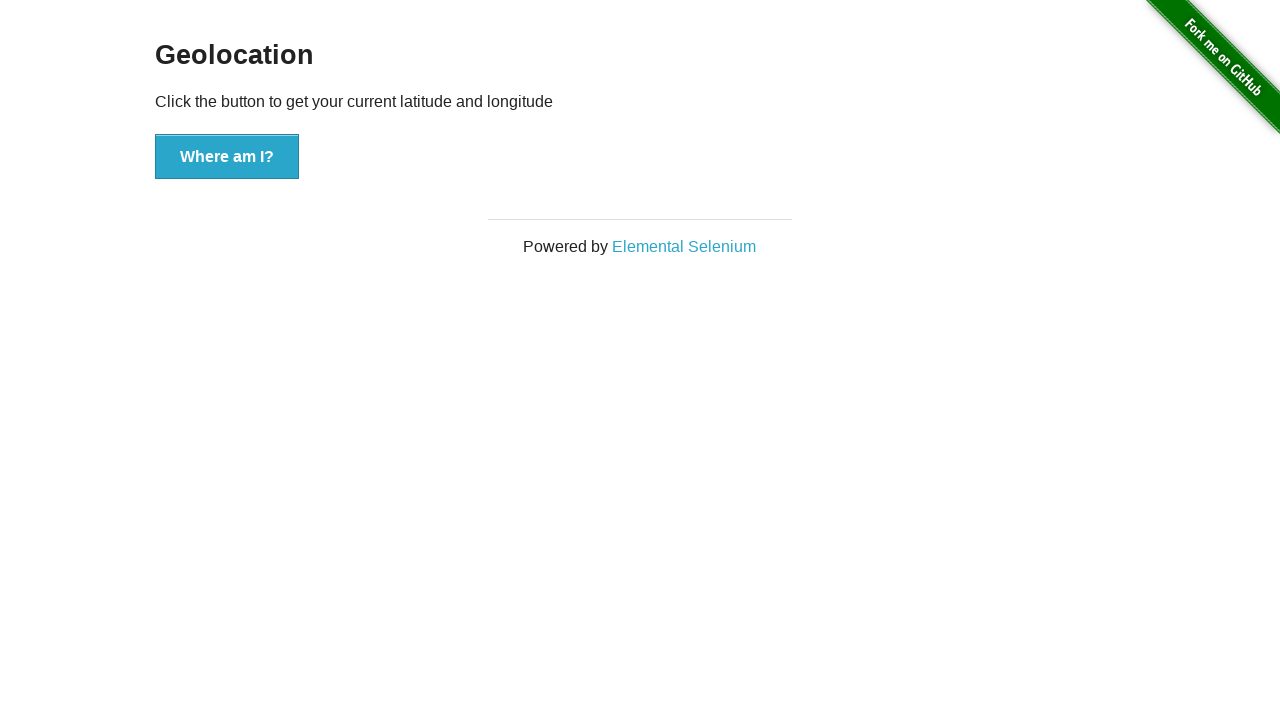

Navigated to geolocation test page
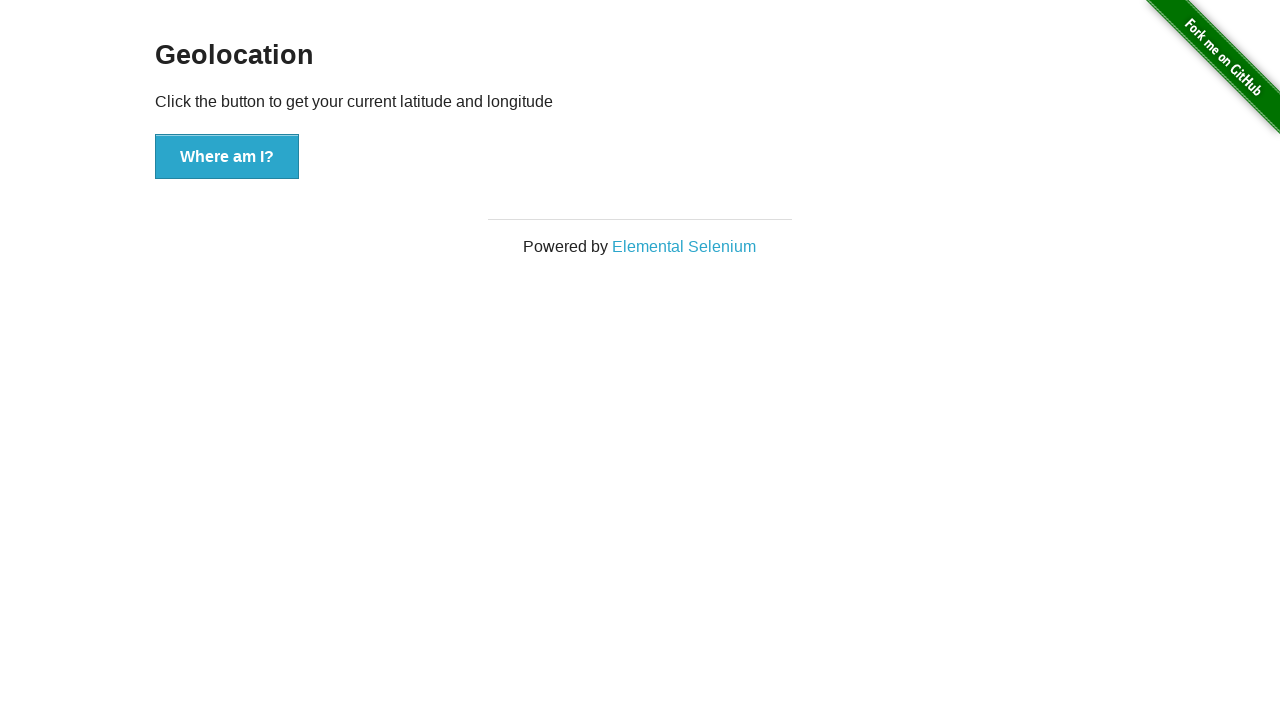

Clicked the 'Where am I?' button to trigger location detection at (227, 157) on xpath=//button[text()='Where am I?']
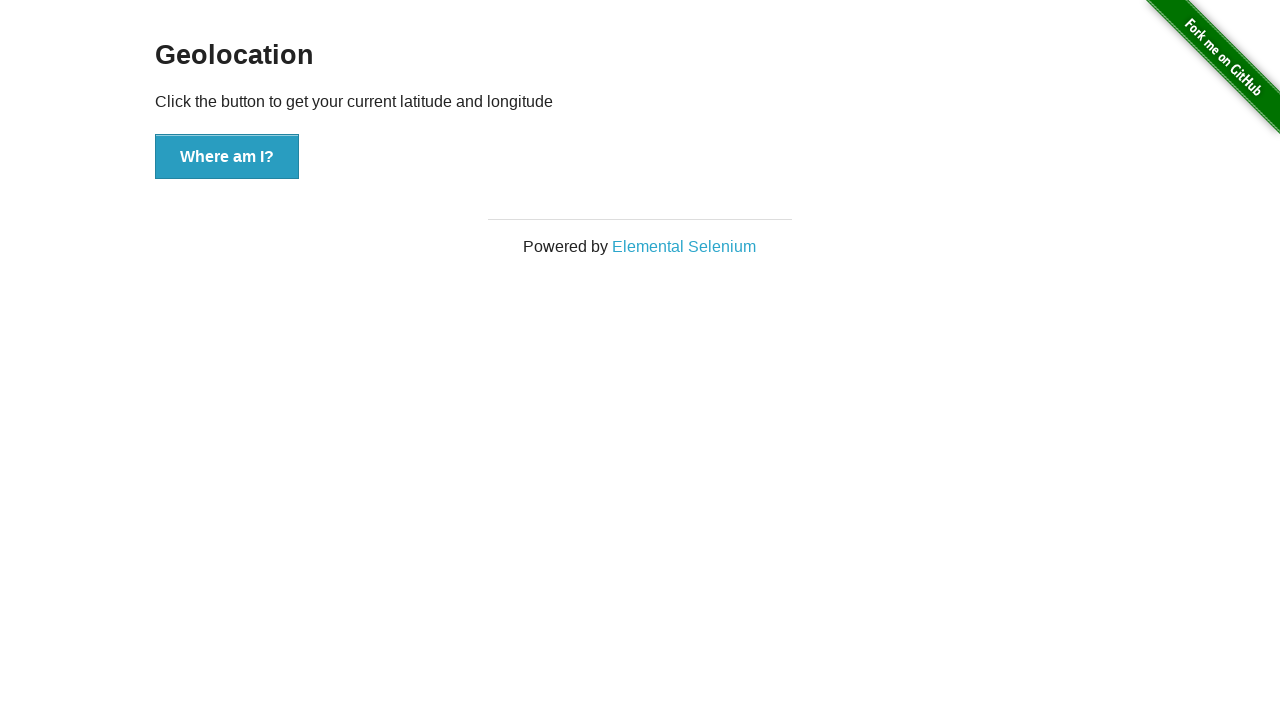

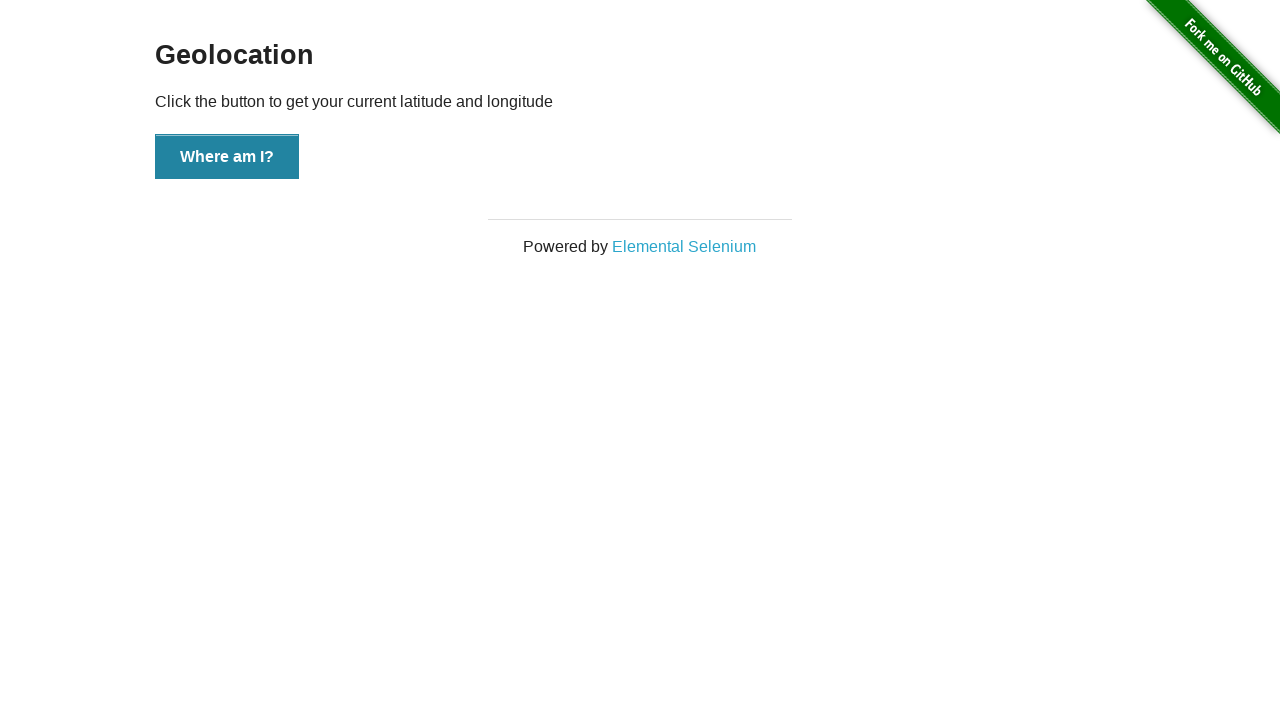